Tests the listing page to verify exactly 3 cat items are displayed

Starting URL: https://cs1632.appspot.com/

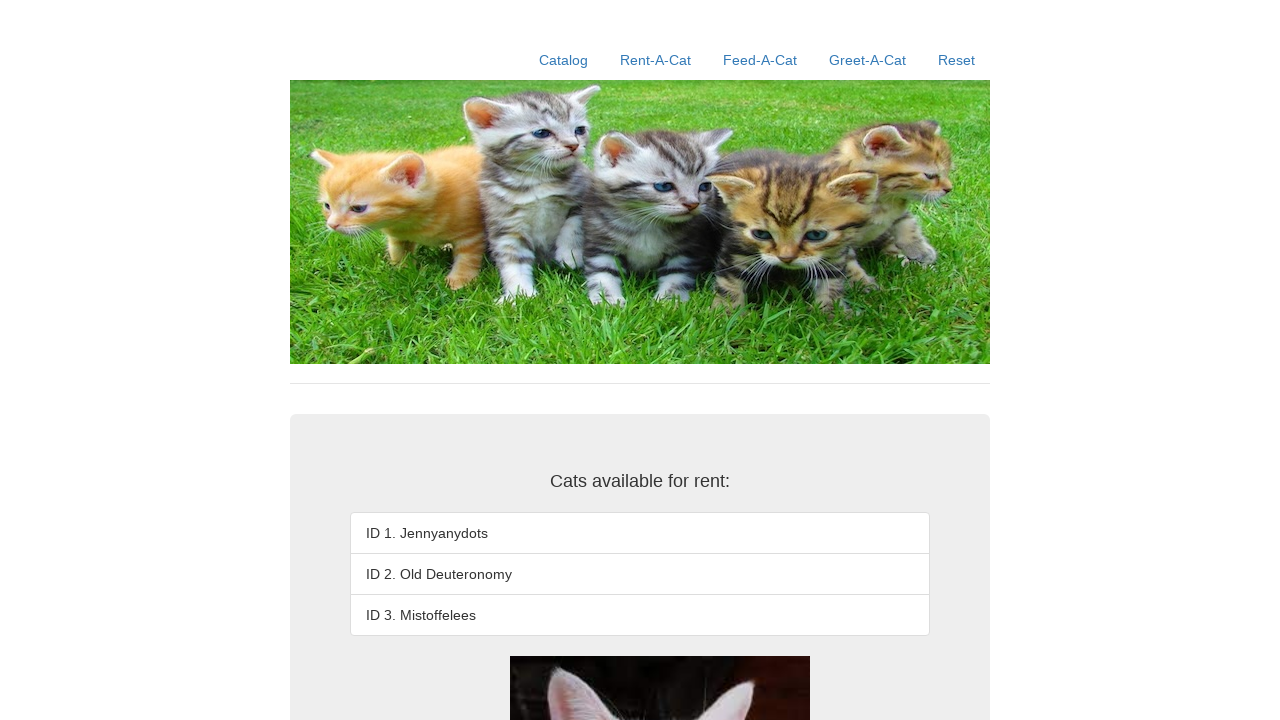

Set cookies for test state (1=false, 2=false, 3=false)
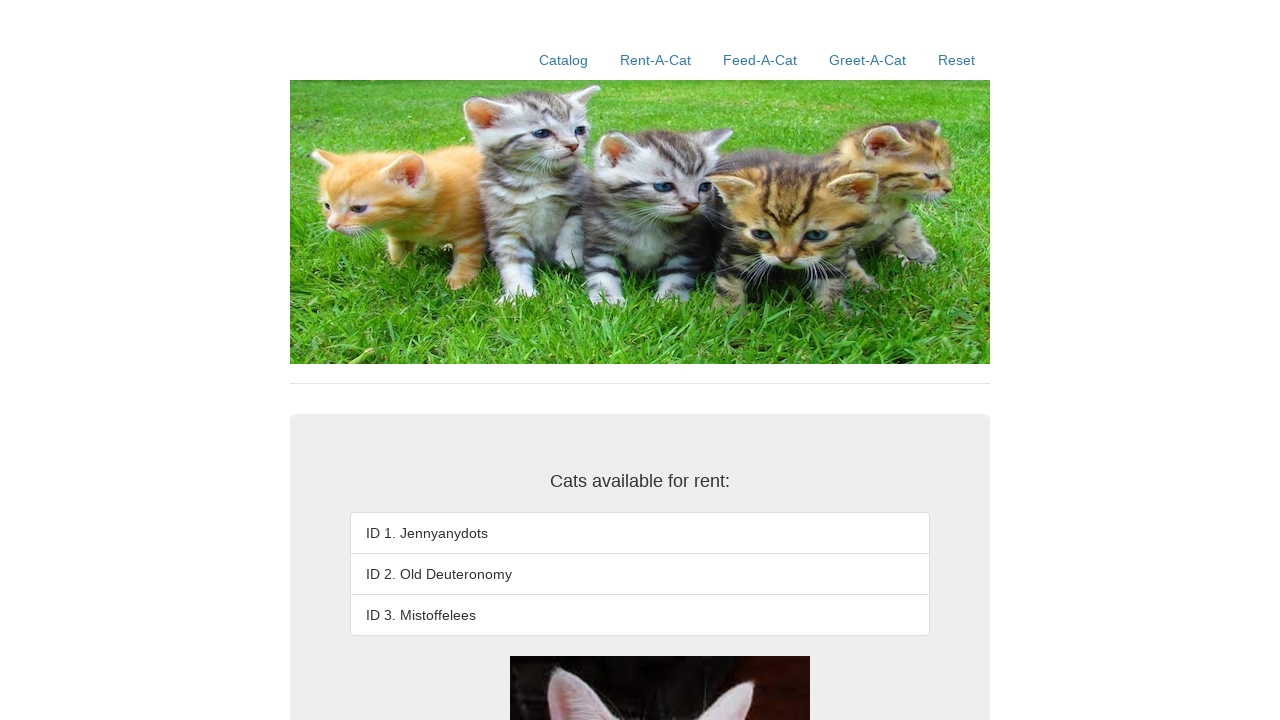

Clicked home link at (564, 60) on a[href*='/']
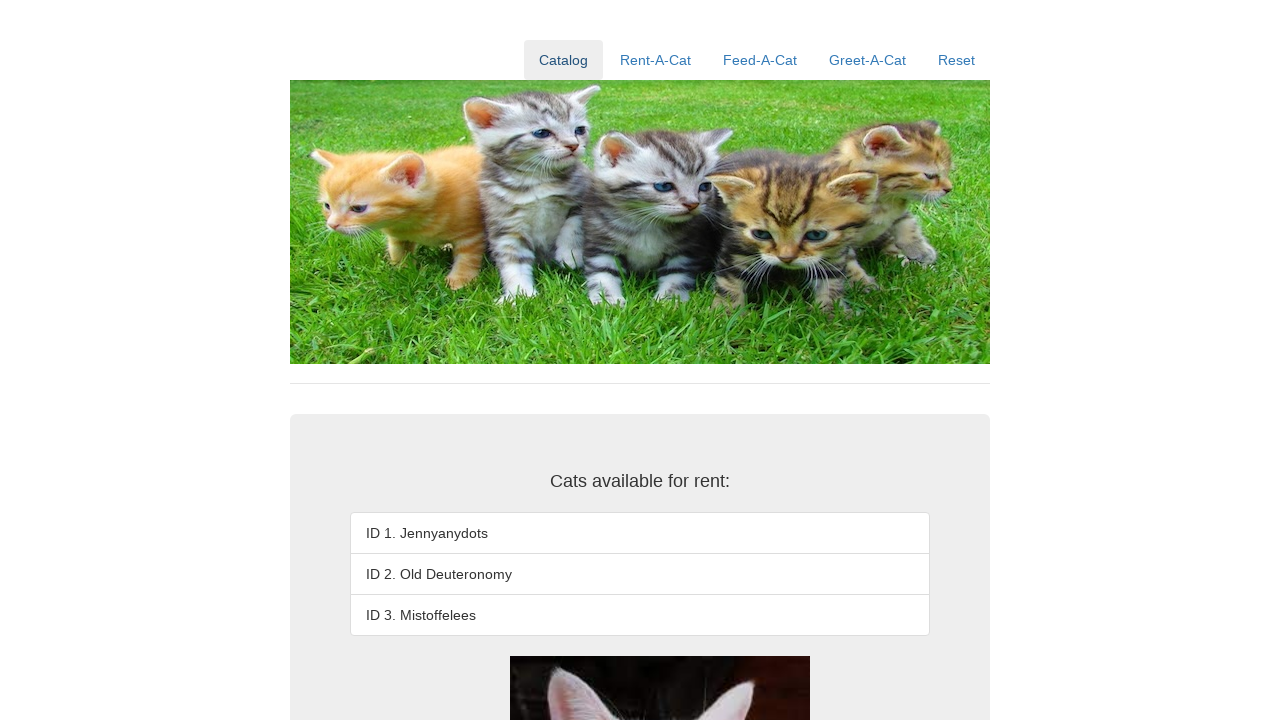

Verified that third cat item exists
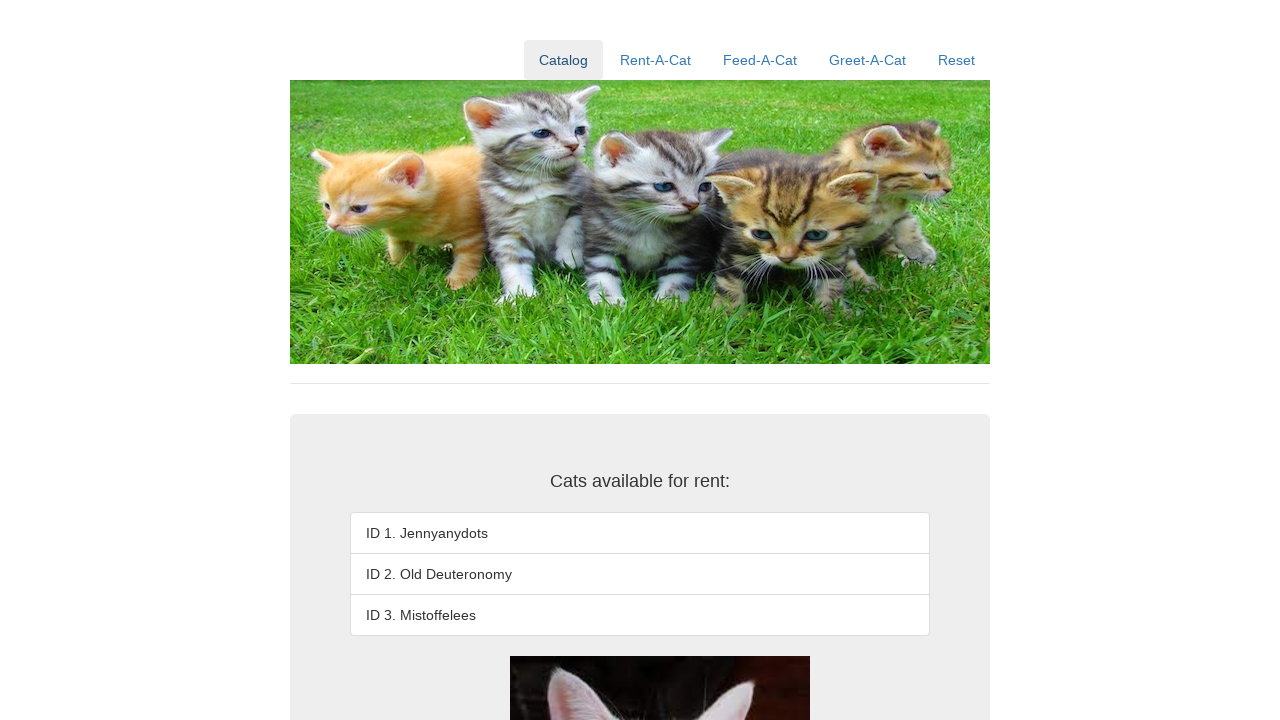

Verified that fourth cat item does not exist (exactly 3 items displayed)
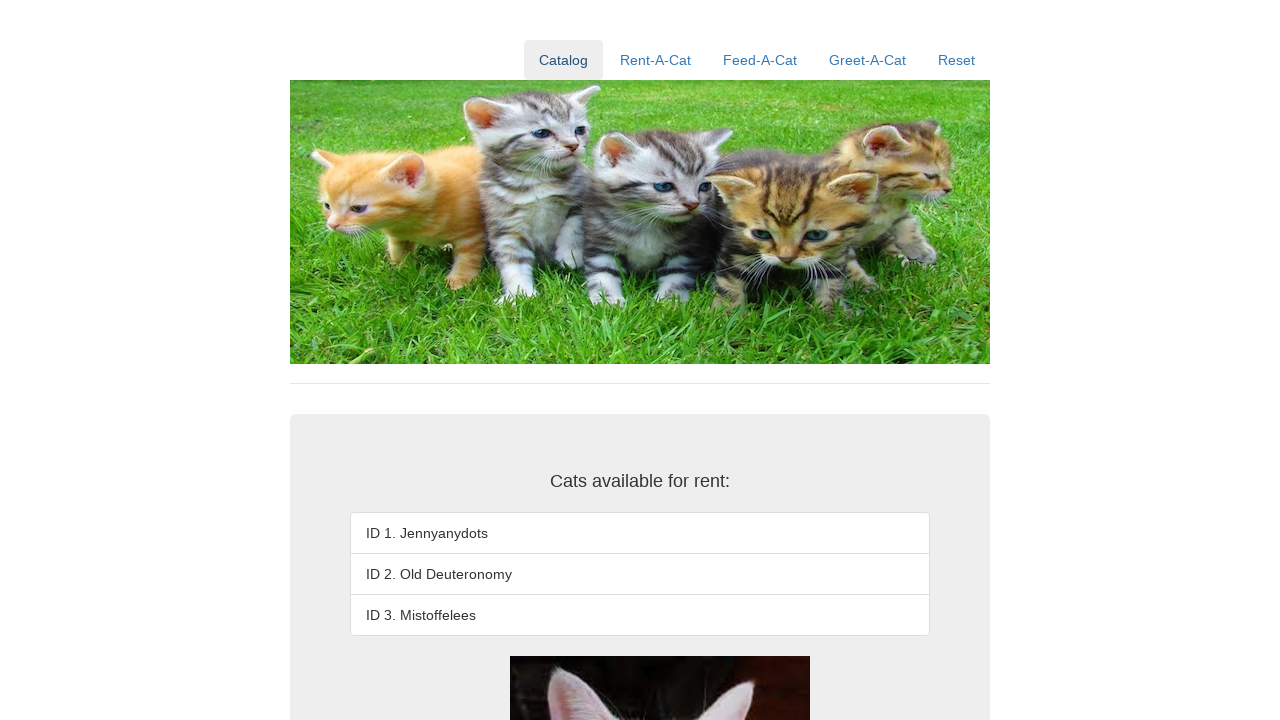

Verified third cat item text is 'ID 3. Mistoffelees'
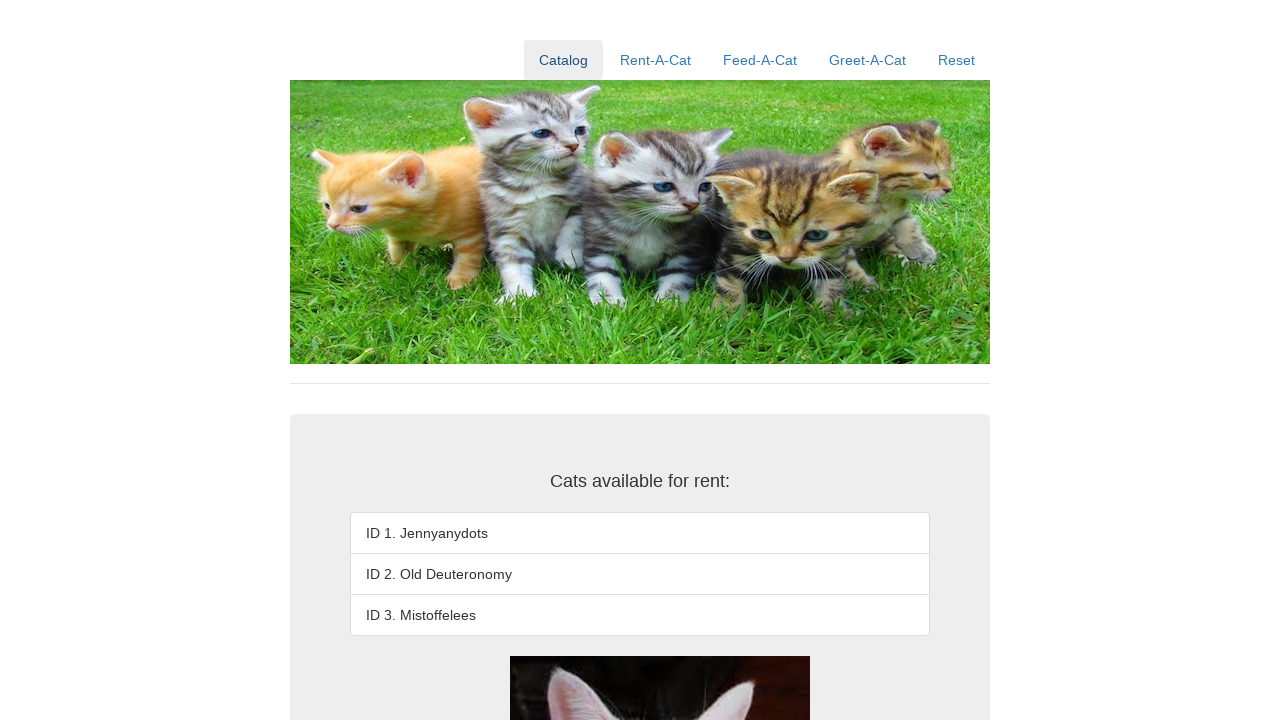

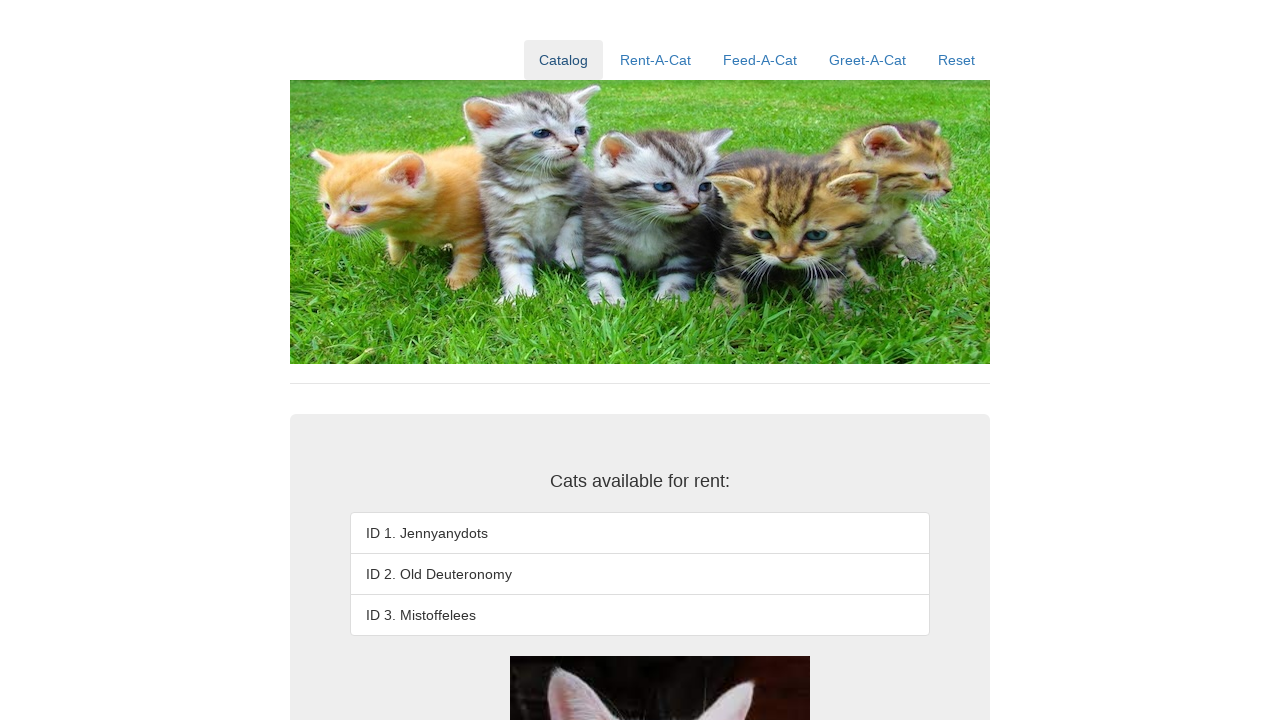